Tests opening a new browser window in Playwright by navigating to the-internet website, opening a new window, navigating to the typos page in the new window, and verifying that two browser contexts/pages exist.

Starting URL: https://the-internet.herokuapp.com

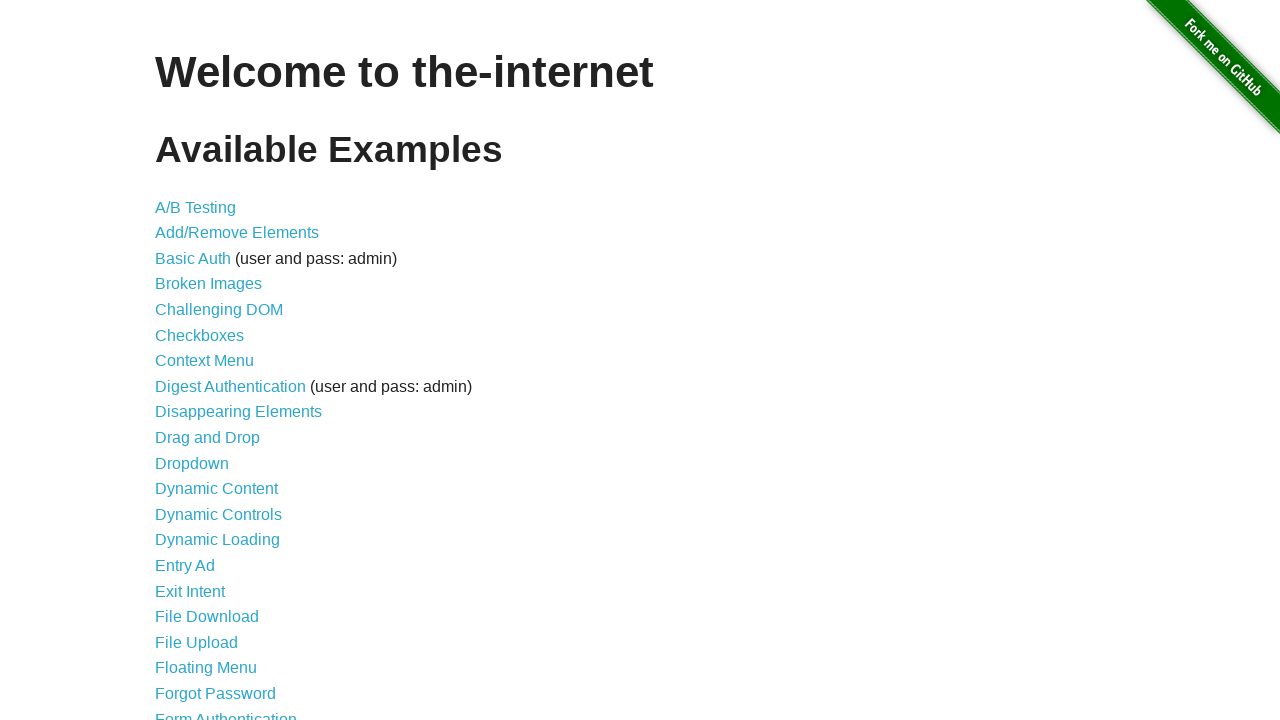

Opened a new browser page/window
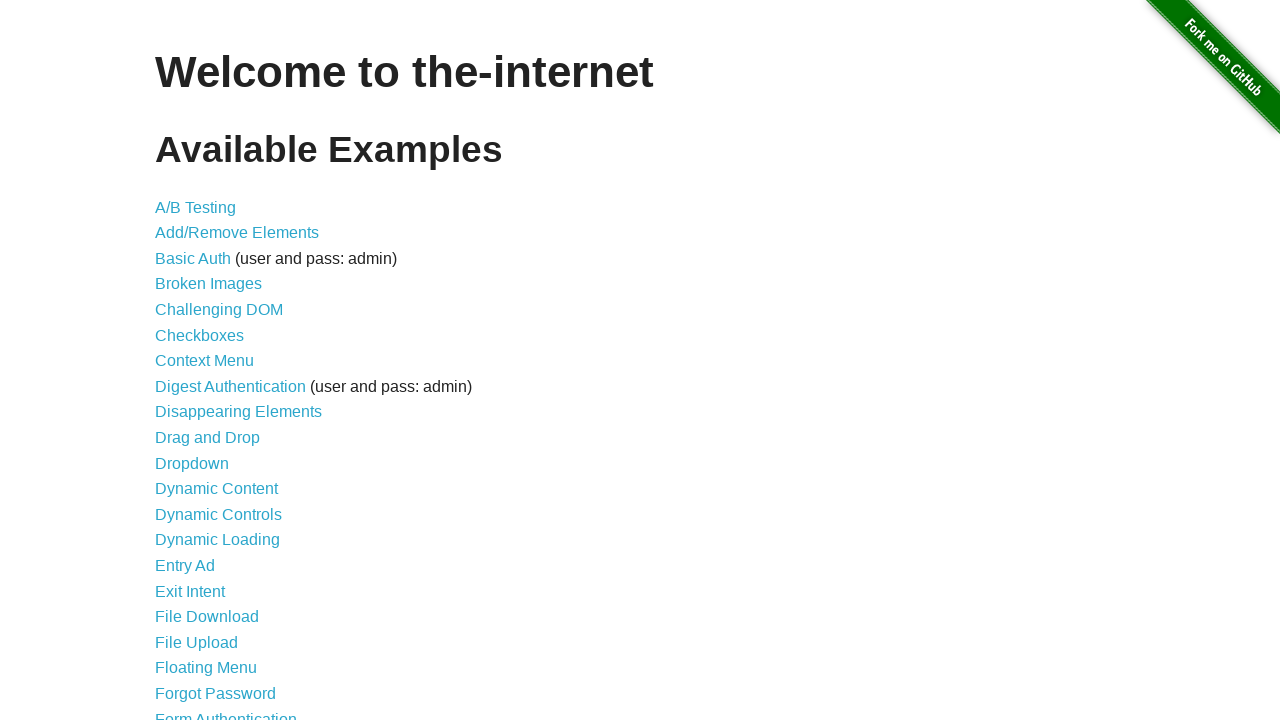

Navigated new page to typos page
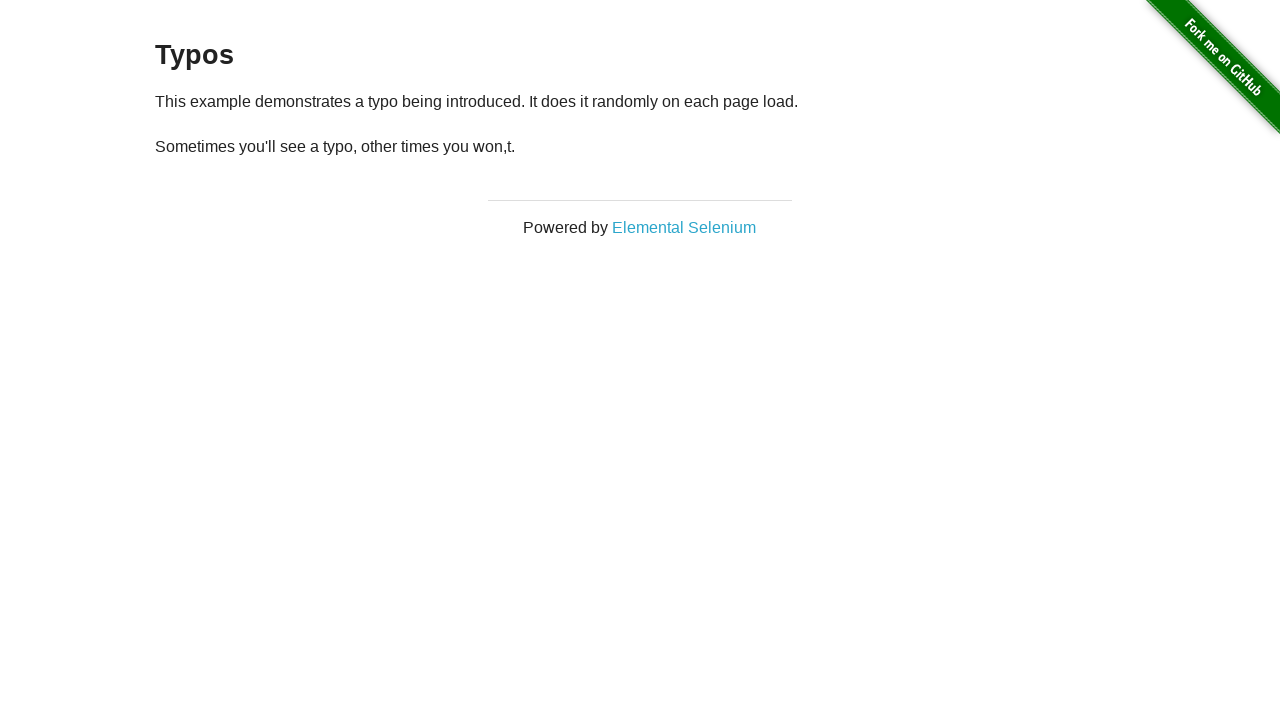

Verified page count: 2 pages open in context
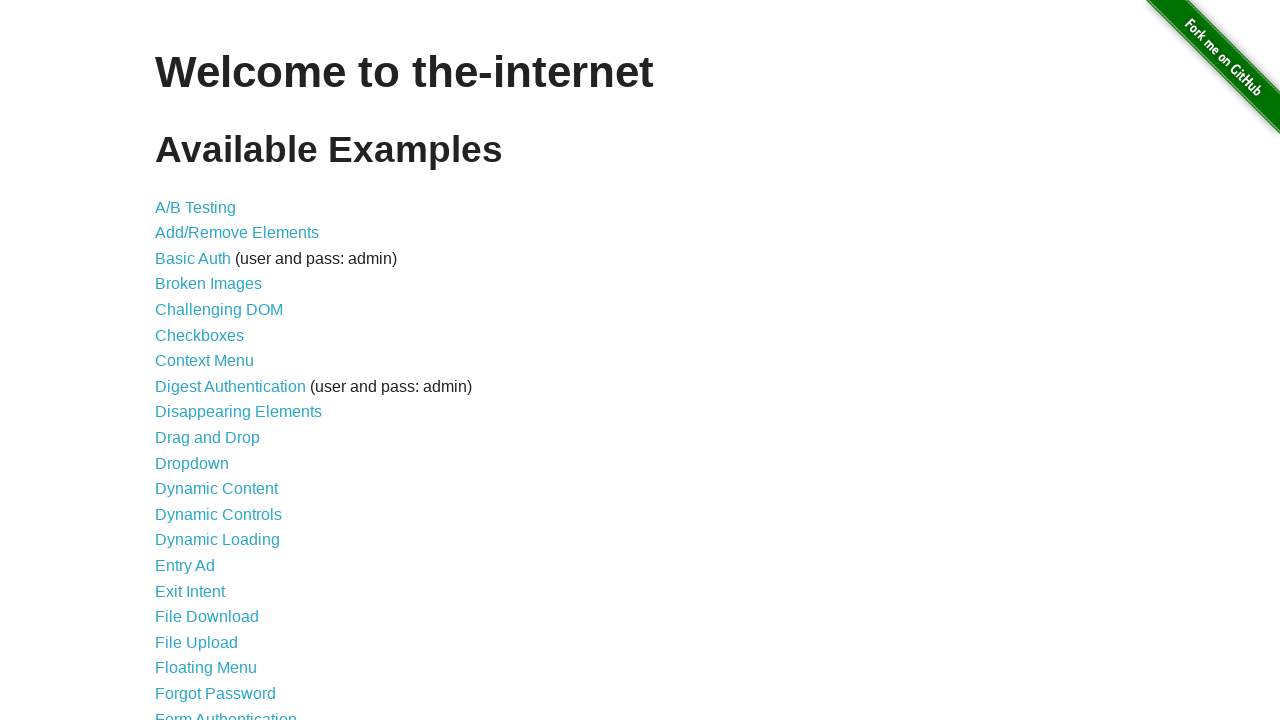

Assertion passed: exactly 2 pages are open
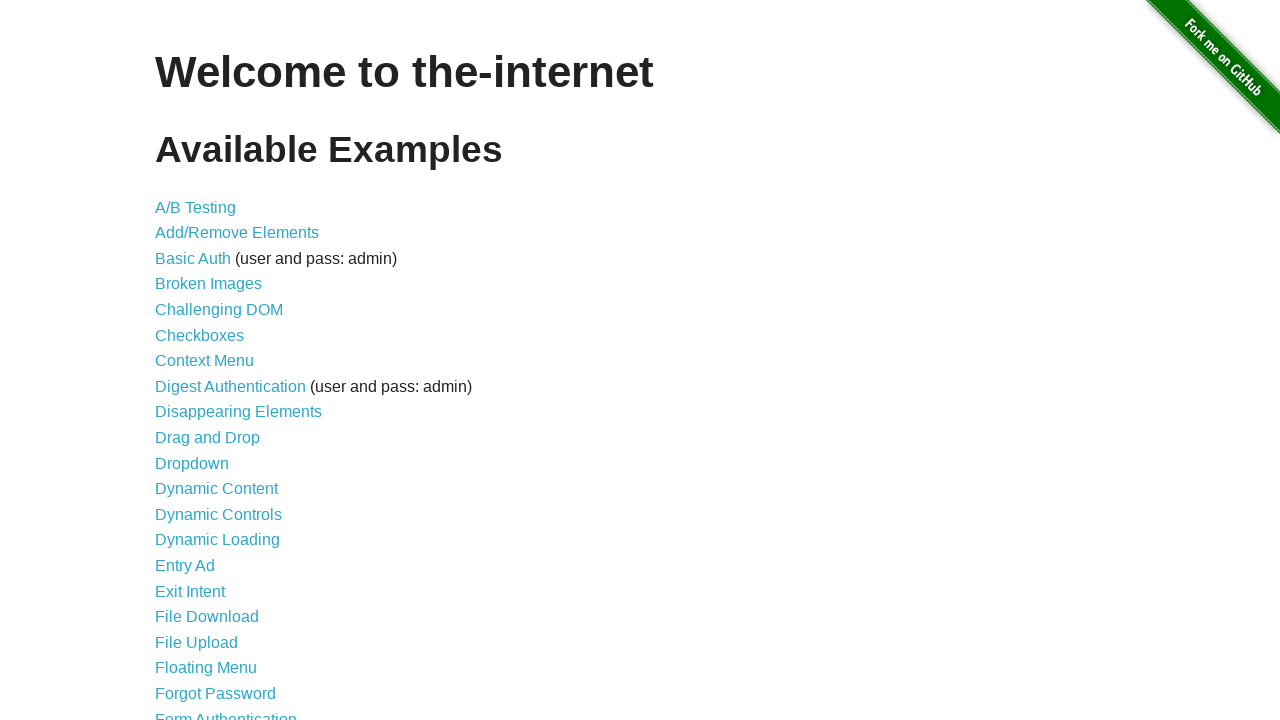

Waited for h3 heading to load on new page
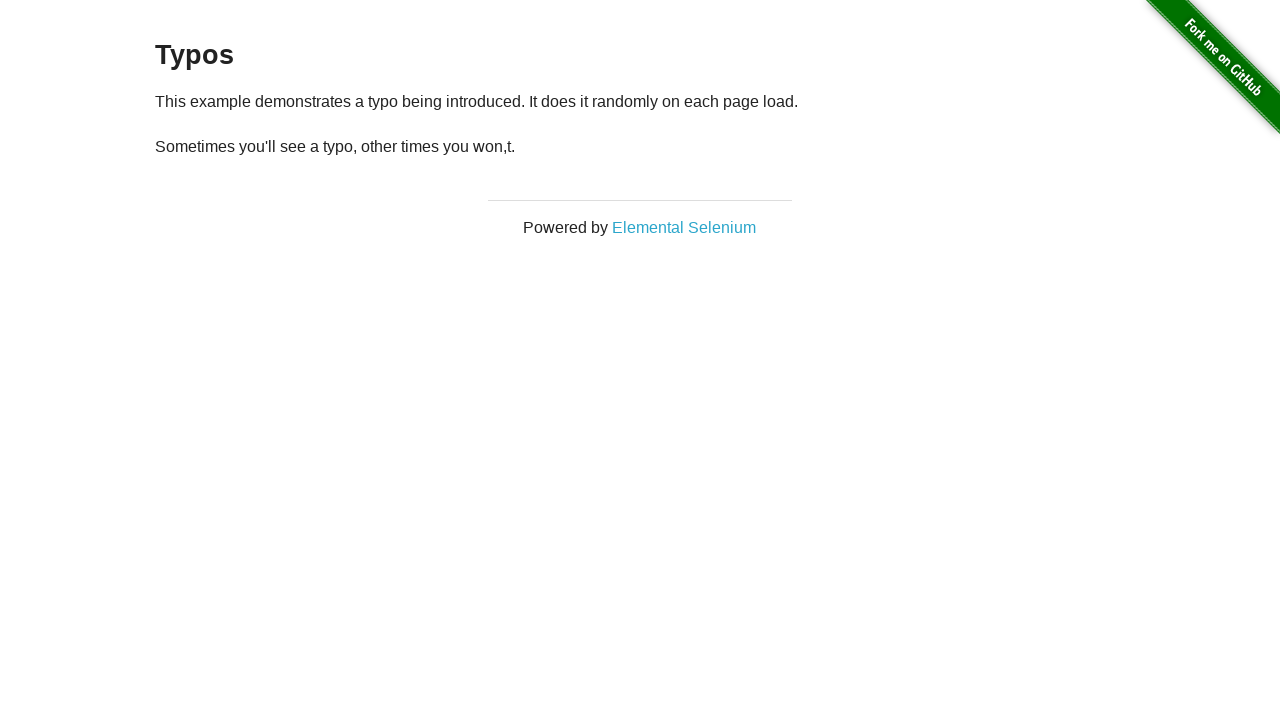

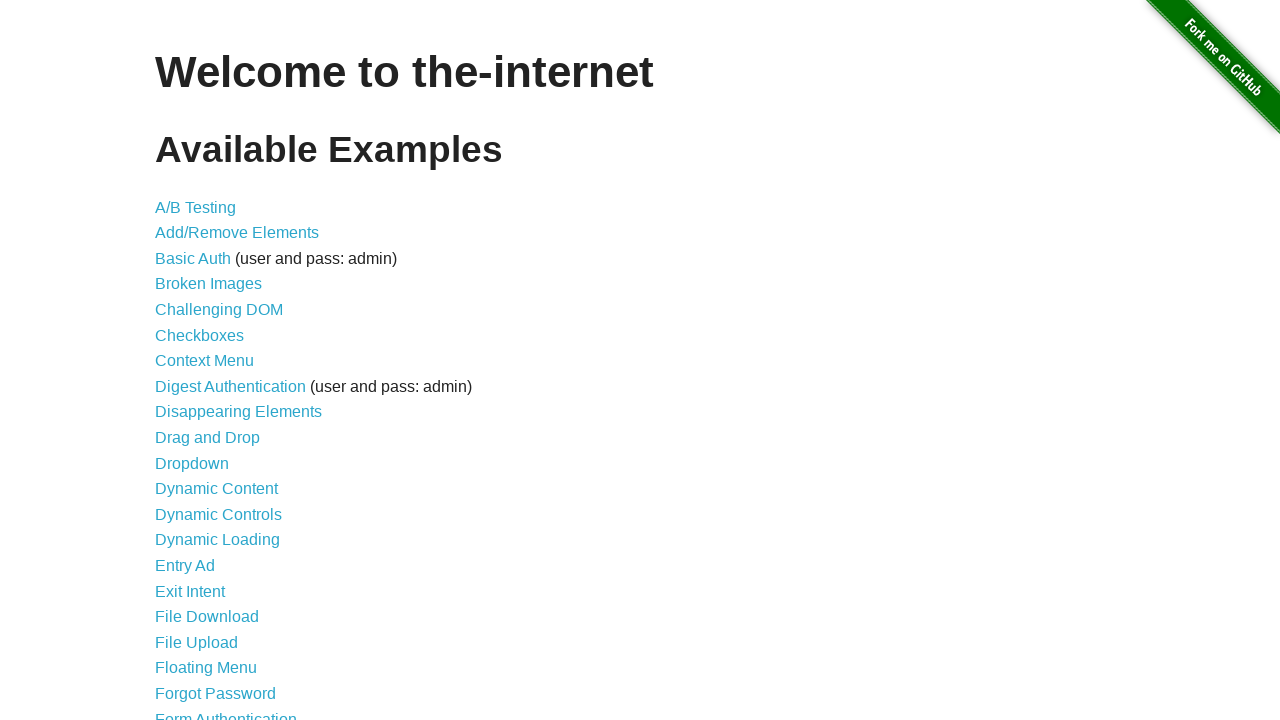